Navigates to the WebDriverManager GitHub repository page and verifies that the page title contains "WebDriverManager"

Starting URL: https://github.com/bonigarcia/webdrivermanager

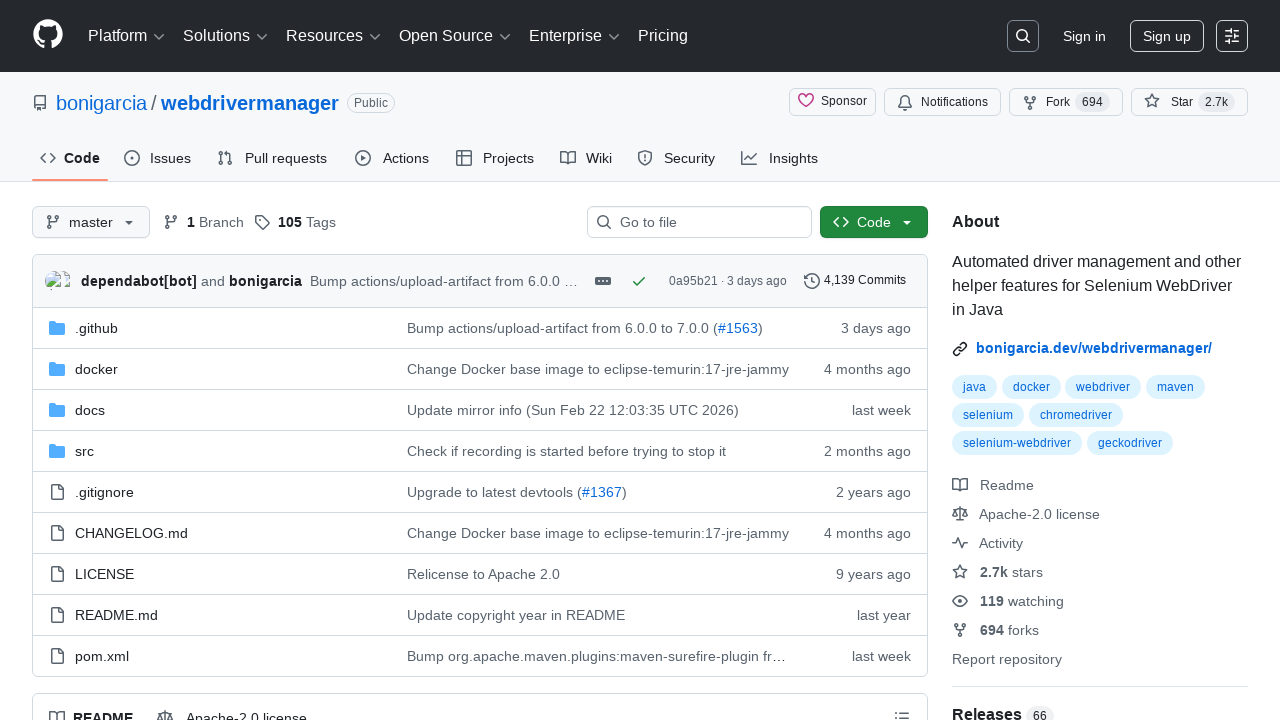

Navigated to WebDriverManager GitHub repository
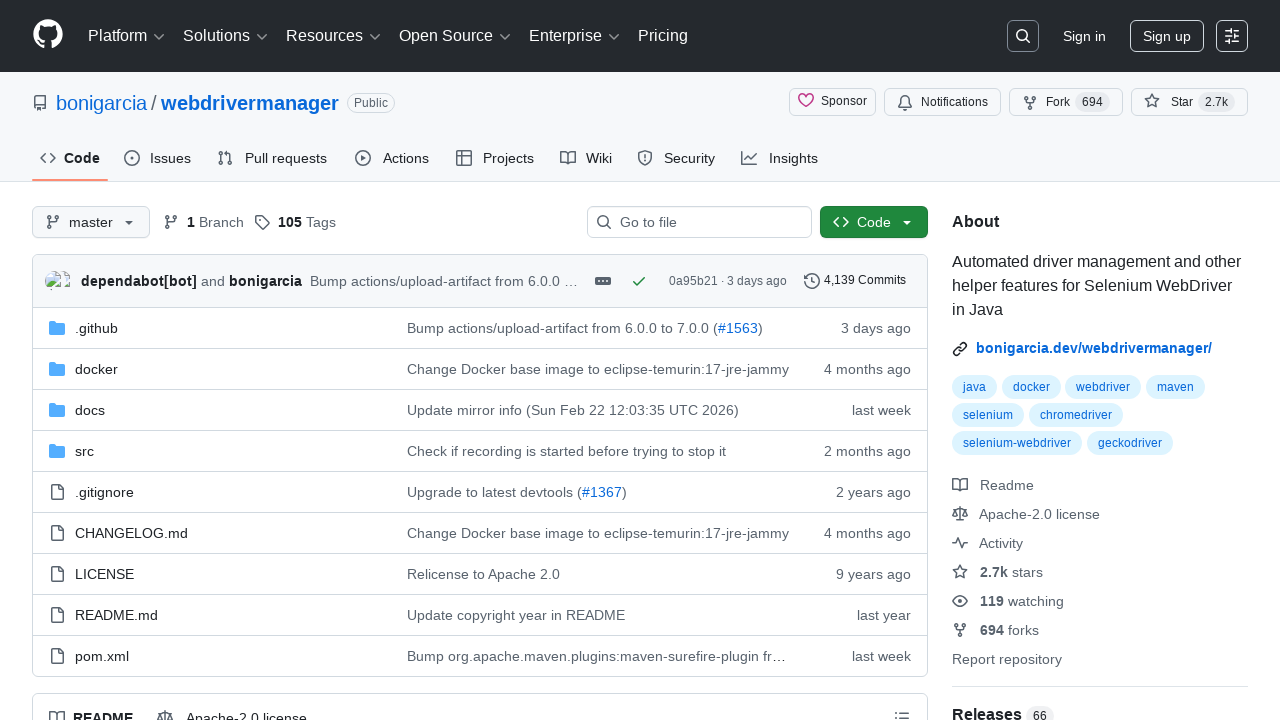

Page title loaded and is not empty
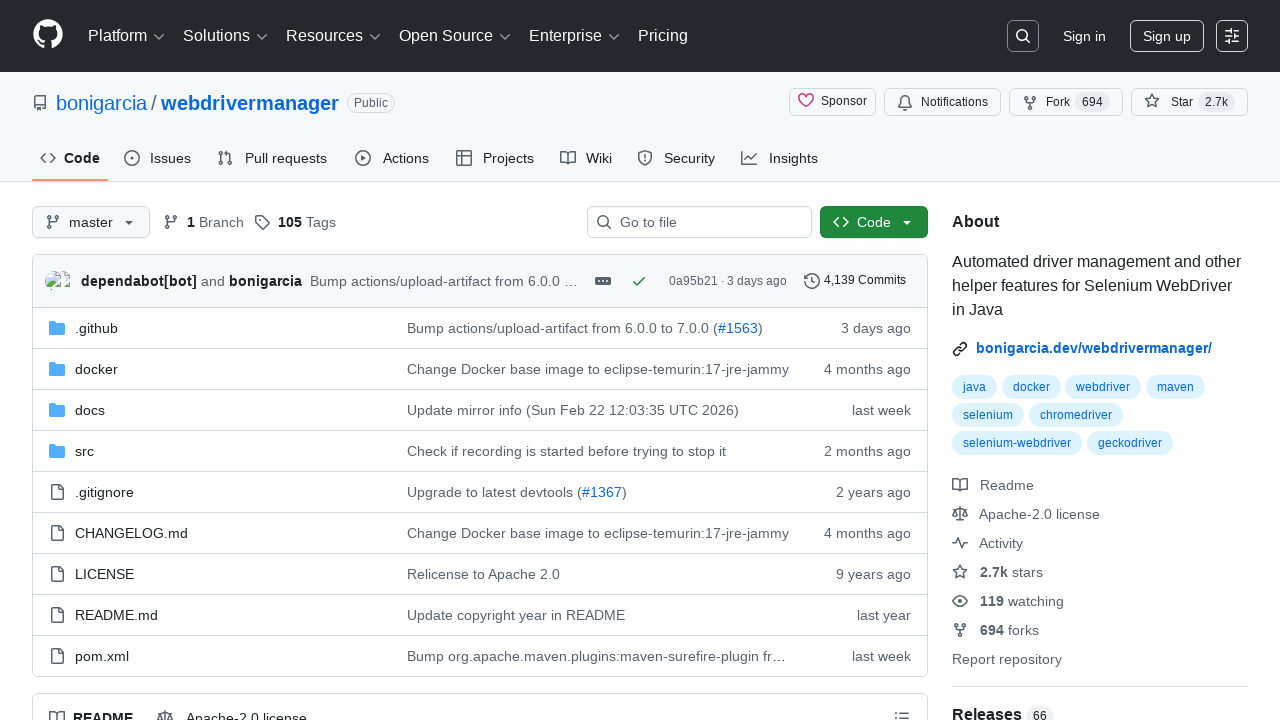

Retrieved page title: 'GitHub - bonigarcia/webdrivermanager: Automated driver management and other helper features for Selenium WebDriver in Java'
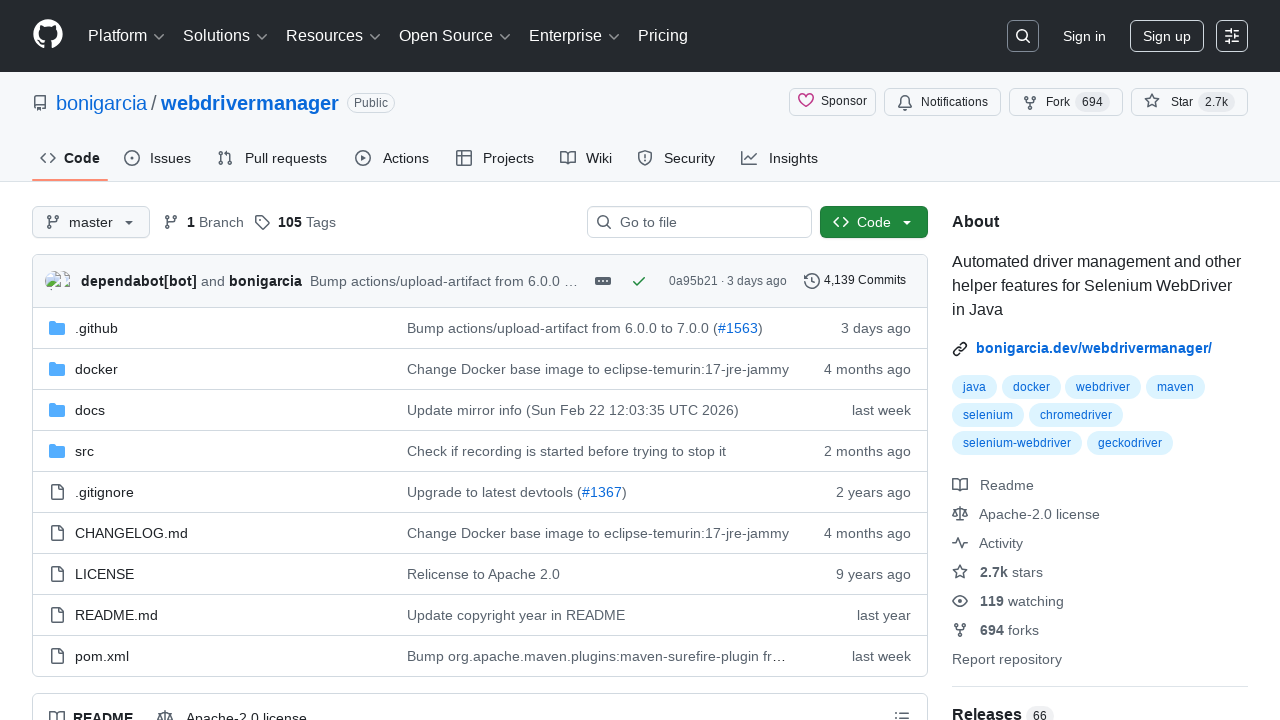

Verified page title contains 'WebDriverManager'
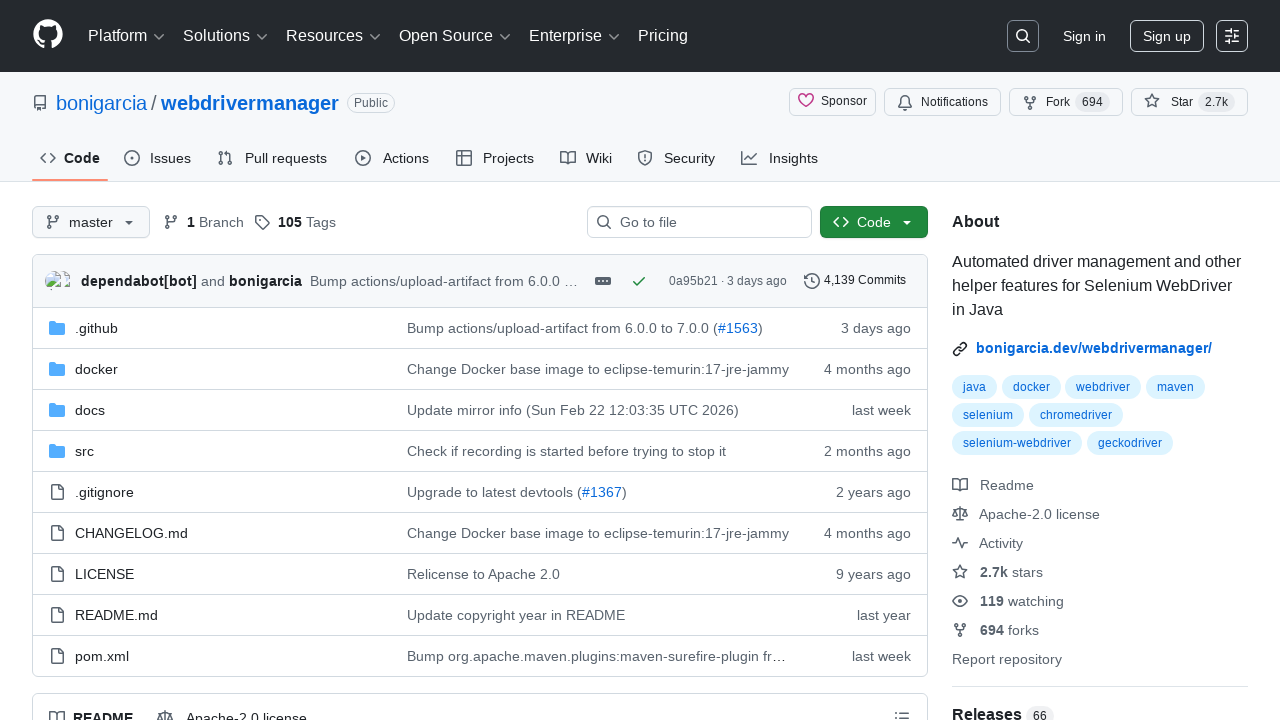

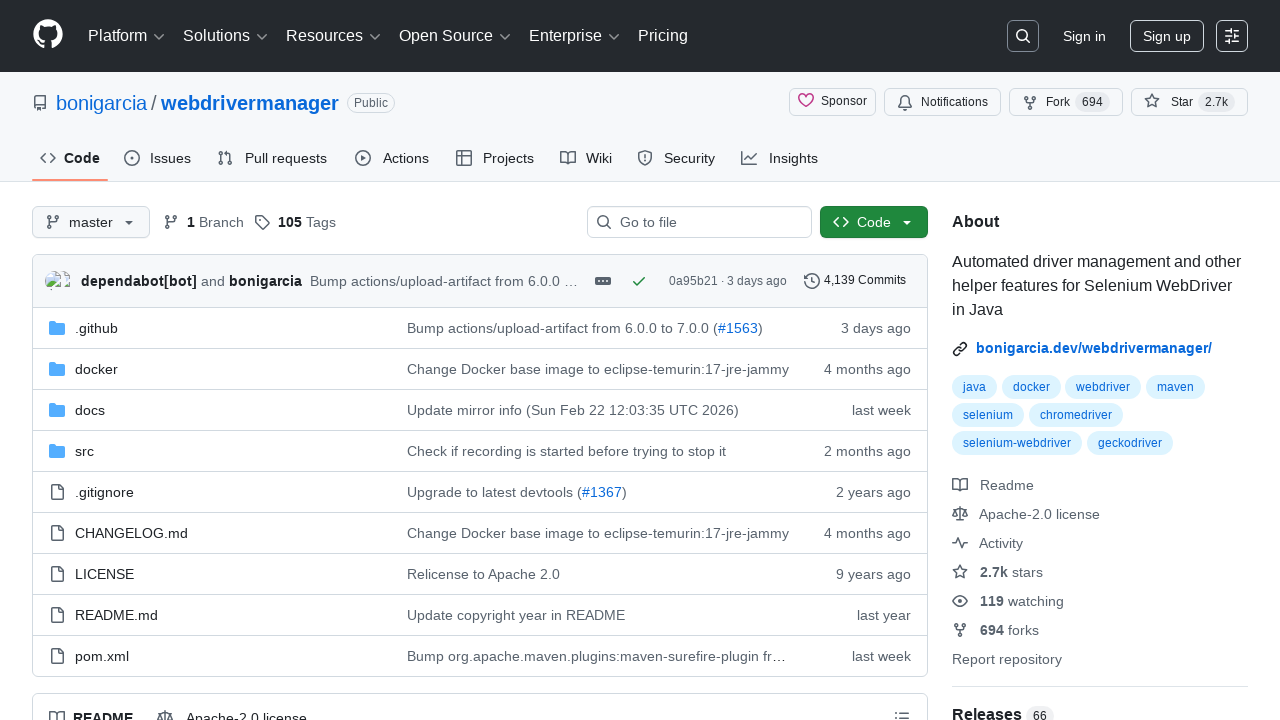